Tests tab switching by clicking a link that opens a new tab and verifying content in the new tab

Starting URL: https://www.tiny.cloud/docs/tinymce/latest/snow-demo/

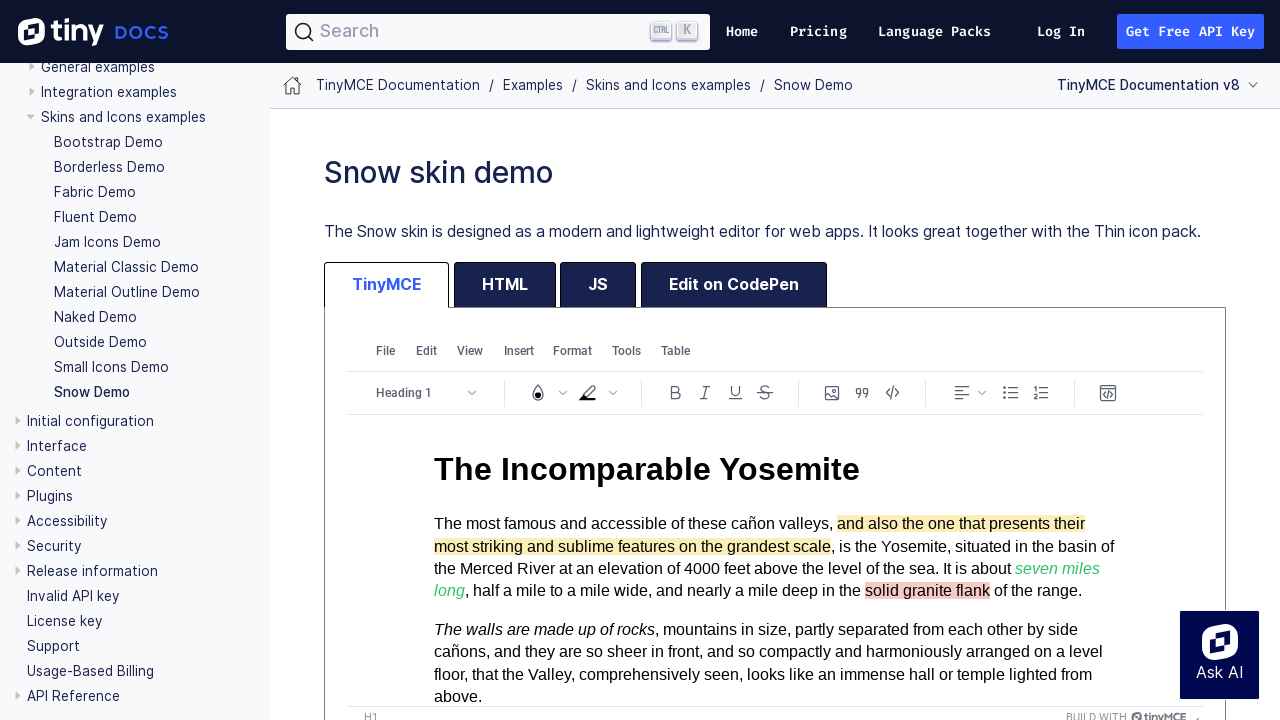

Clicked 'Get TinyMCE' button to open new tab at (135, 91) on .get-tinymce
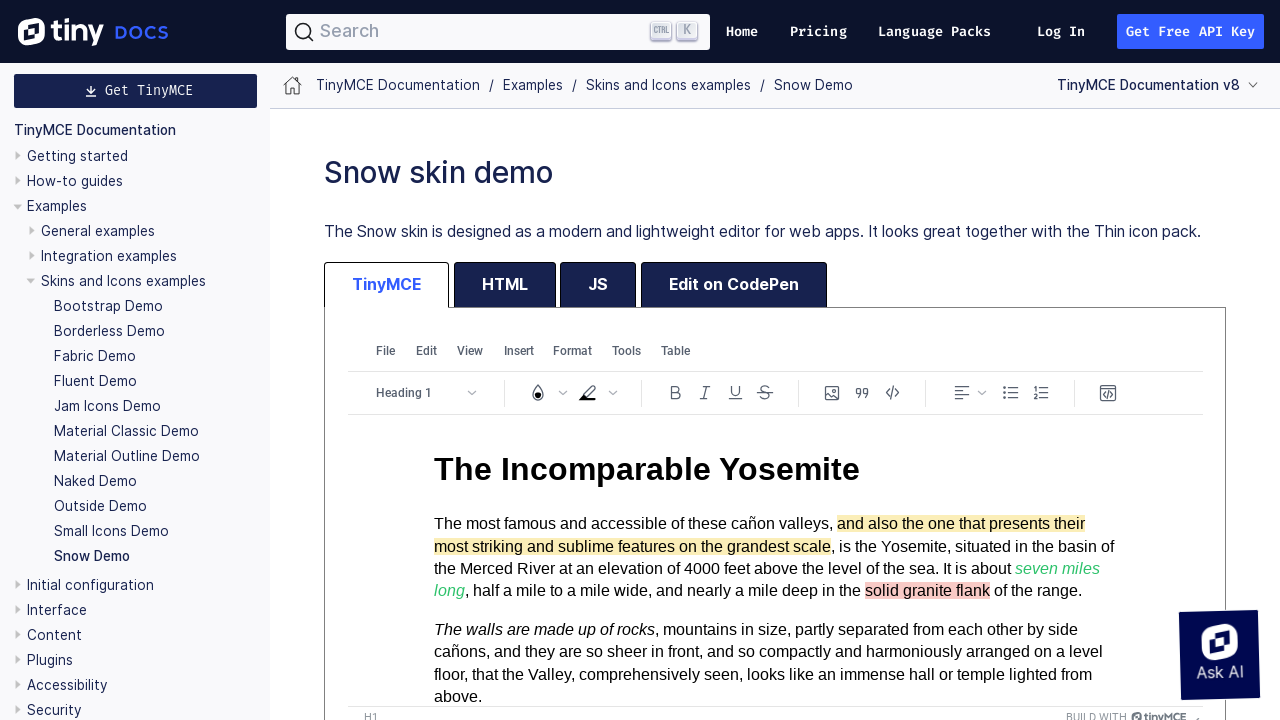

Obtained new tab page object
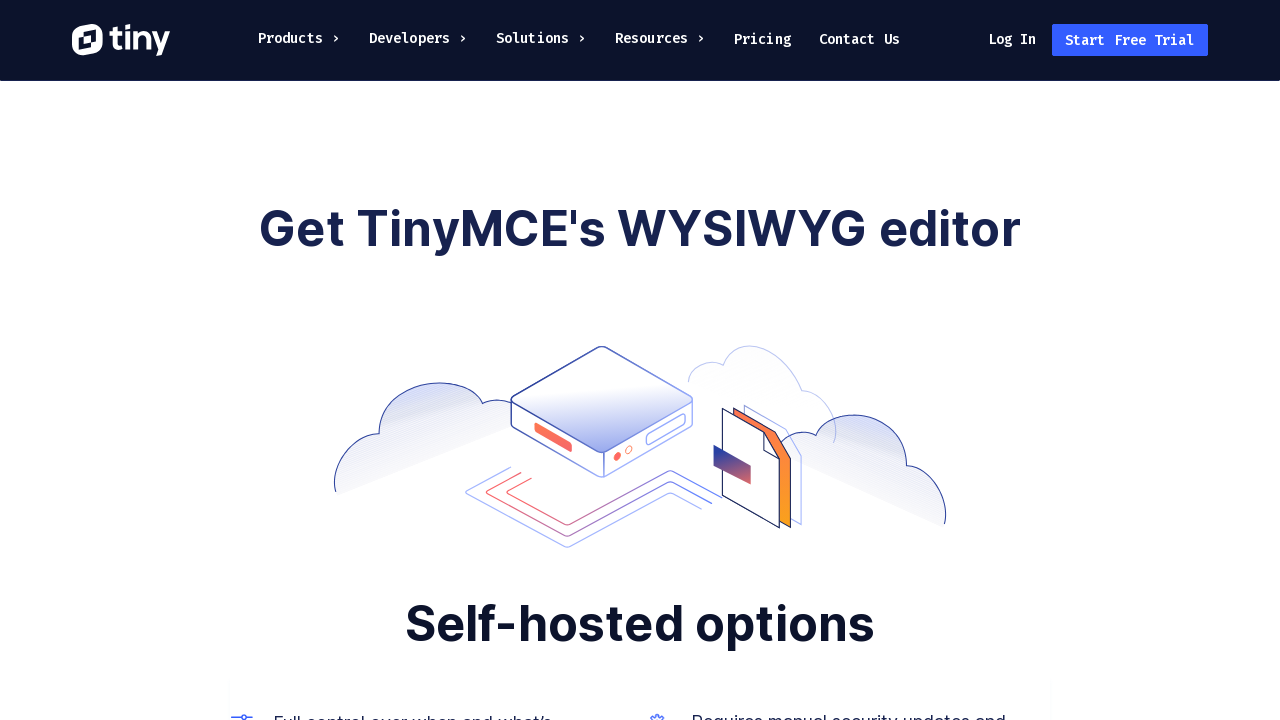

New tab page loaded completely
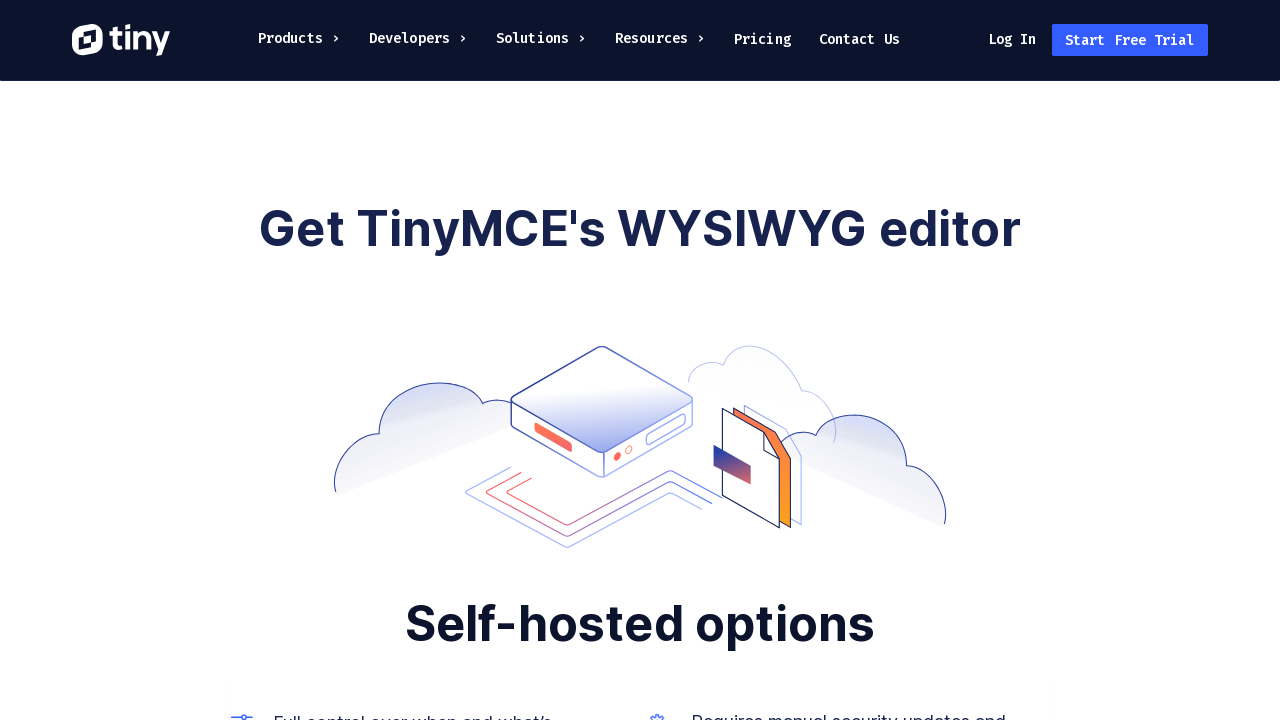

Verified content element '.e1jt04a61' is present on new tab
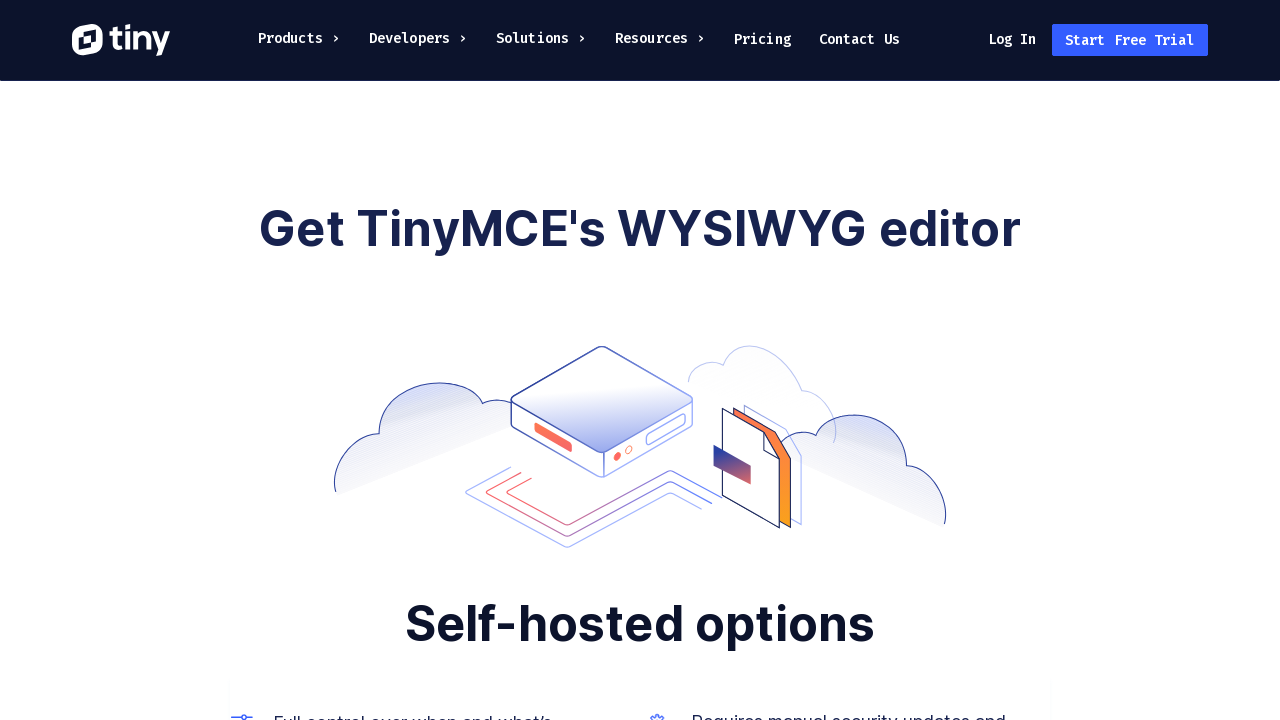

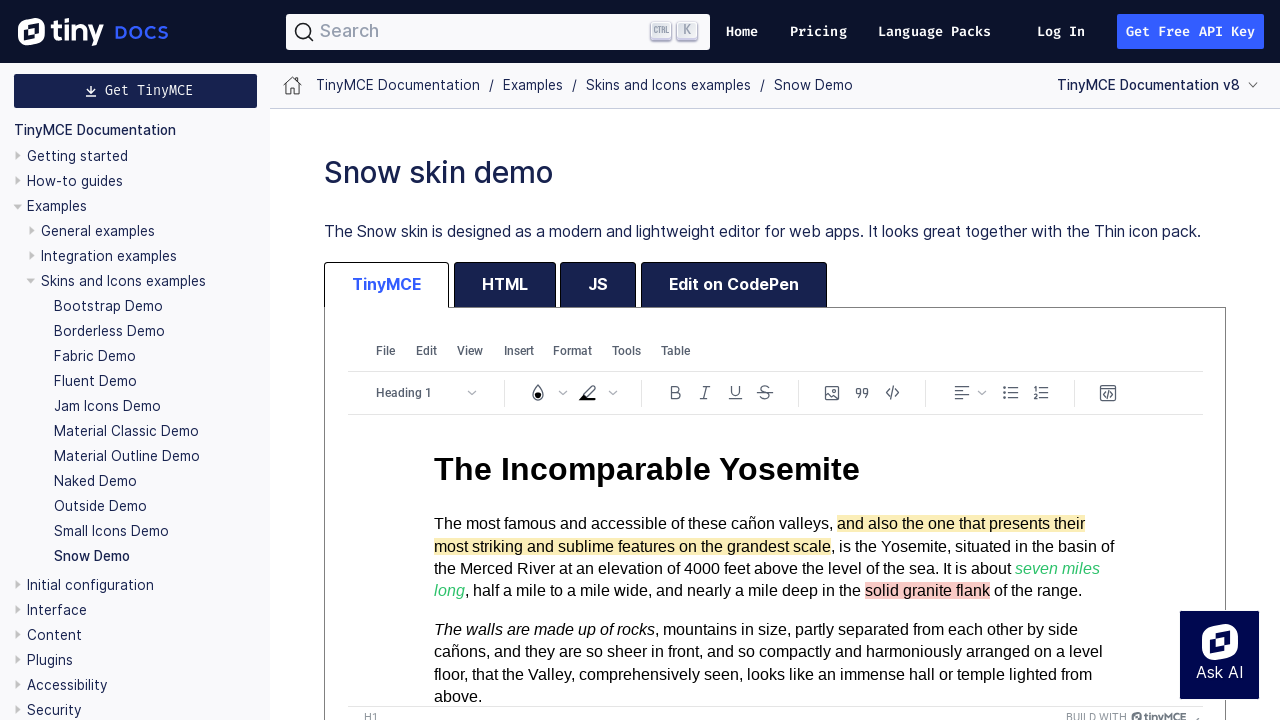